Tests the Dream Portal home page by clicking the dream button and verifying the home page title is "Dream Portal"

Starting URL: https://arjitnigam.github.io/myDreams/

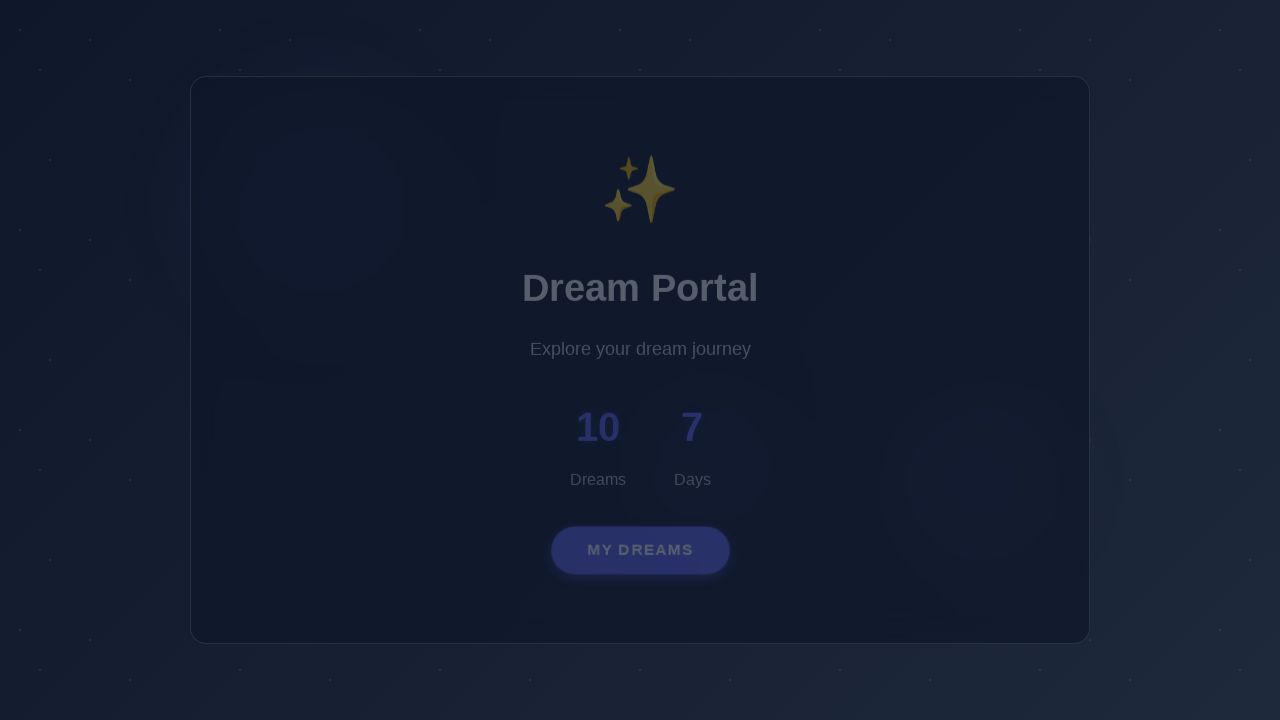

Clicked dream button to open new tabs at (640, 537) on #dreamButton
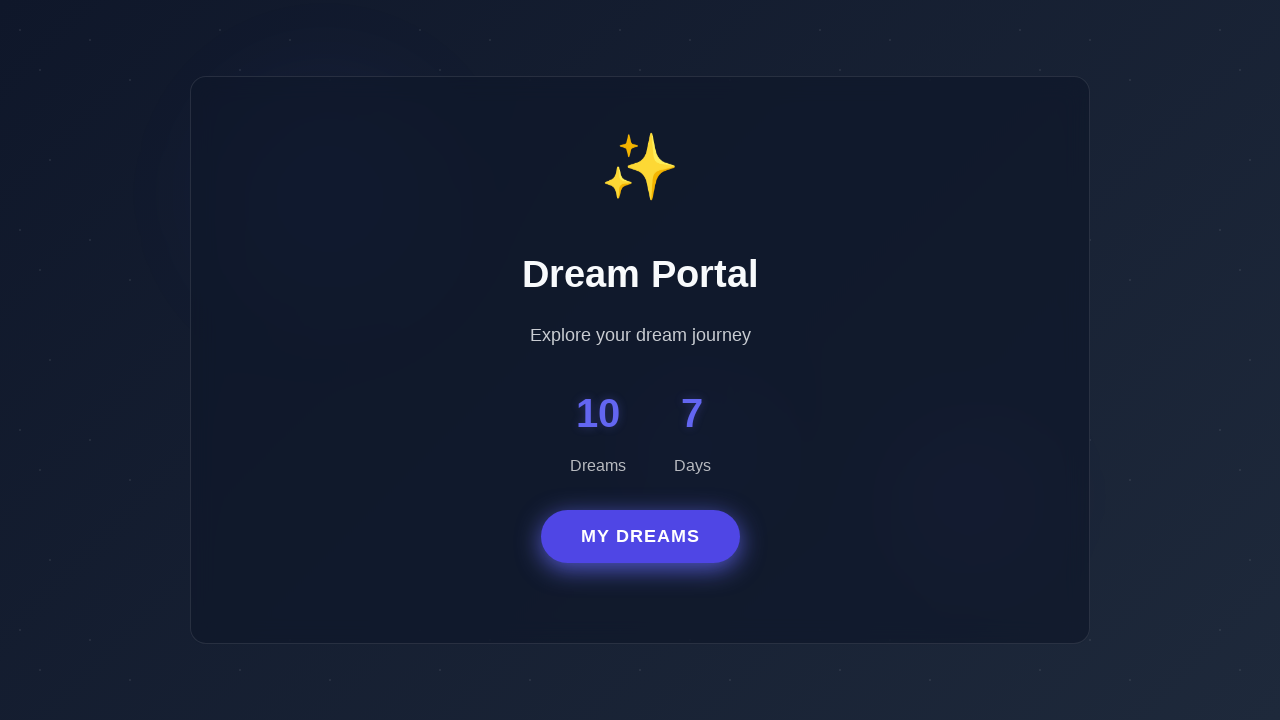

Waited 3 seconds for new tabs to open
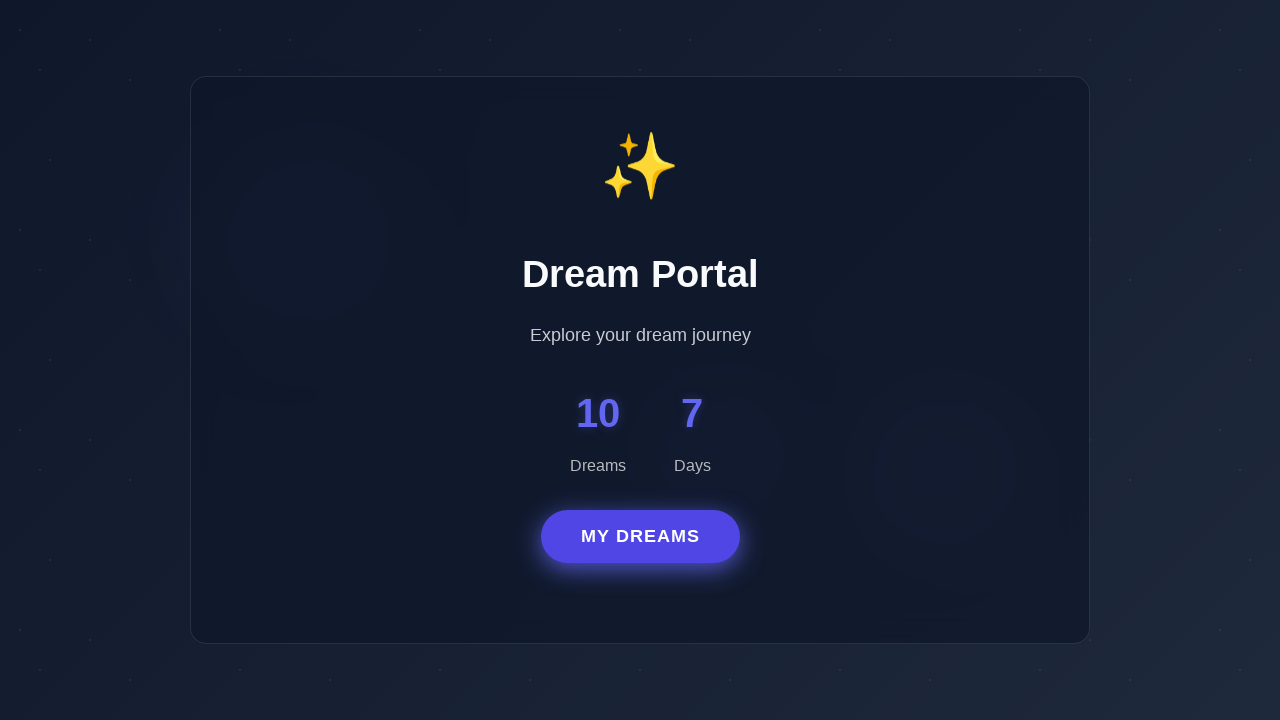

Retrieved all pages from context
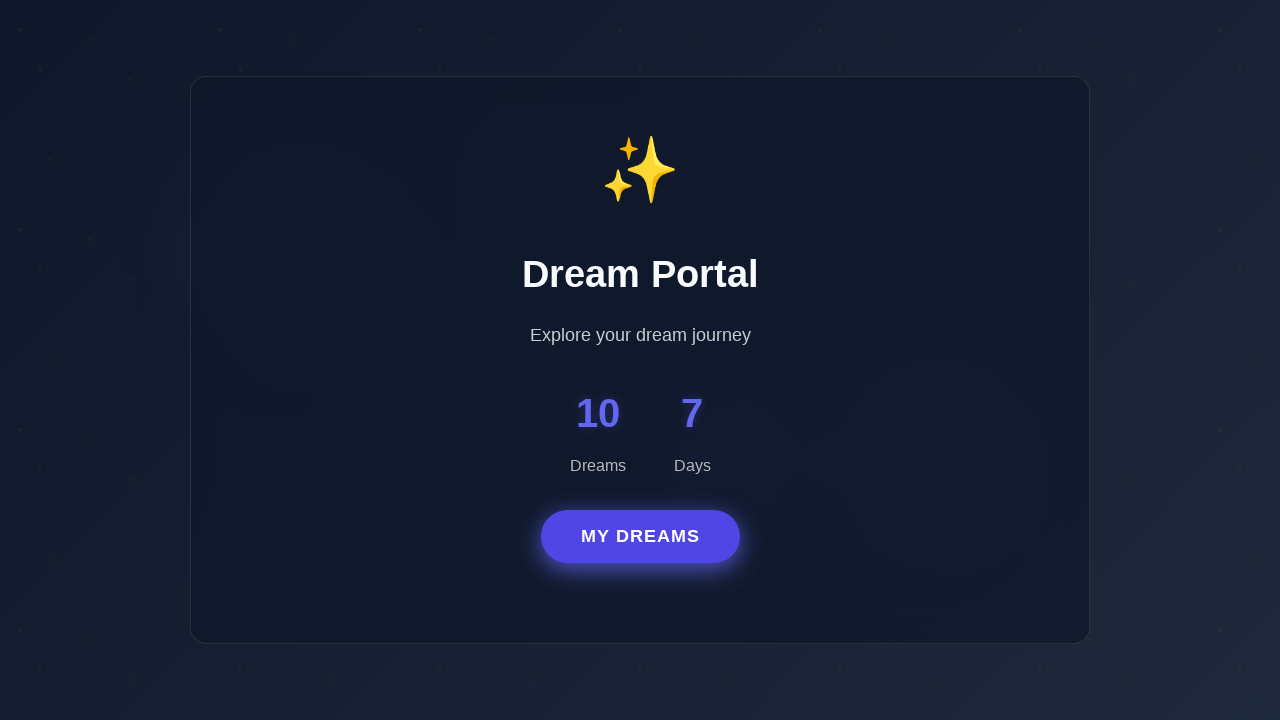

Switched to home page (first tab)
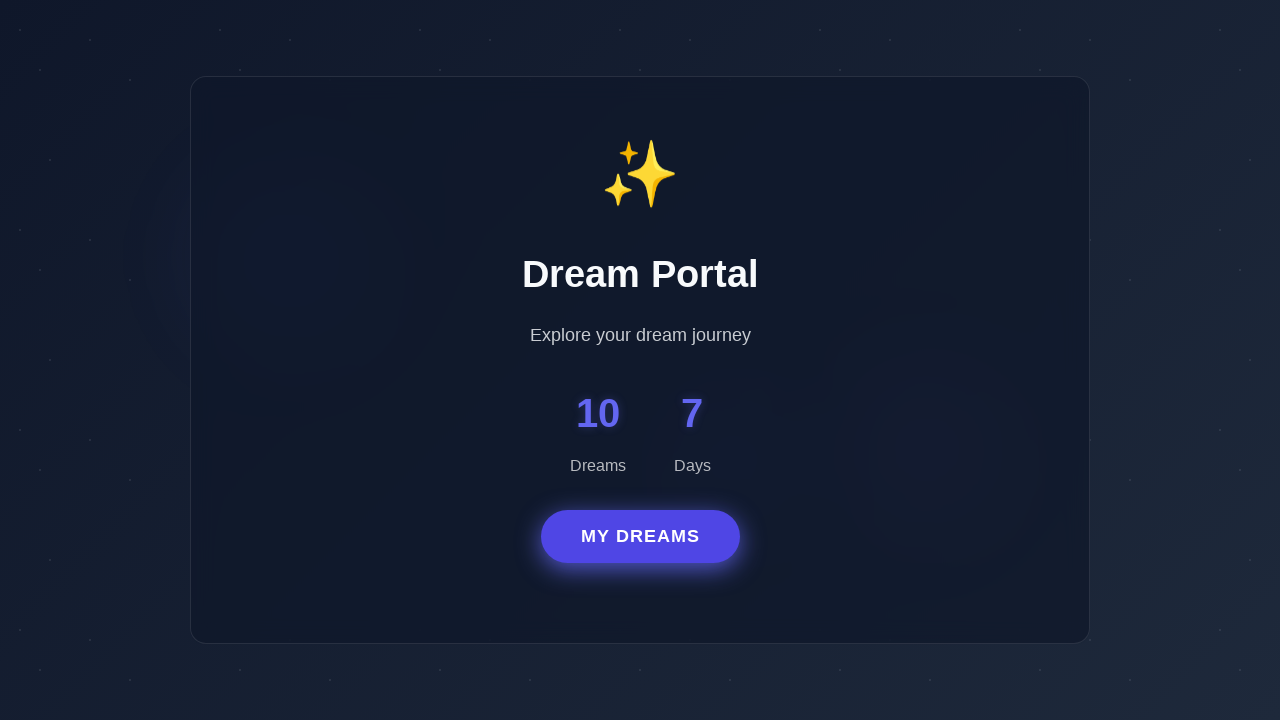

Verified home page title is 'Dream Portal'
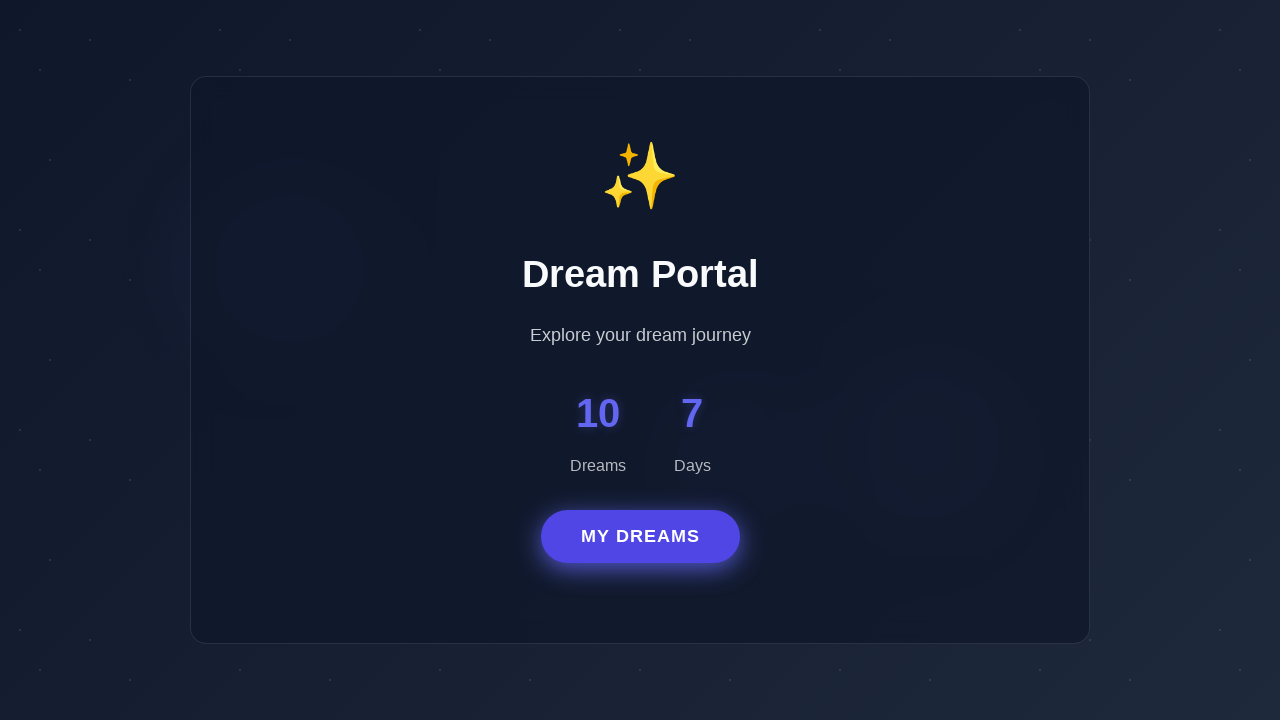

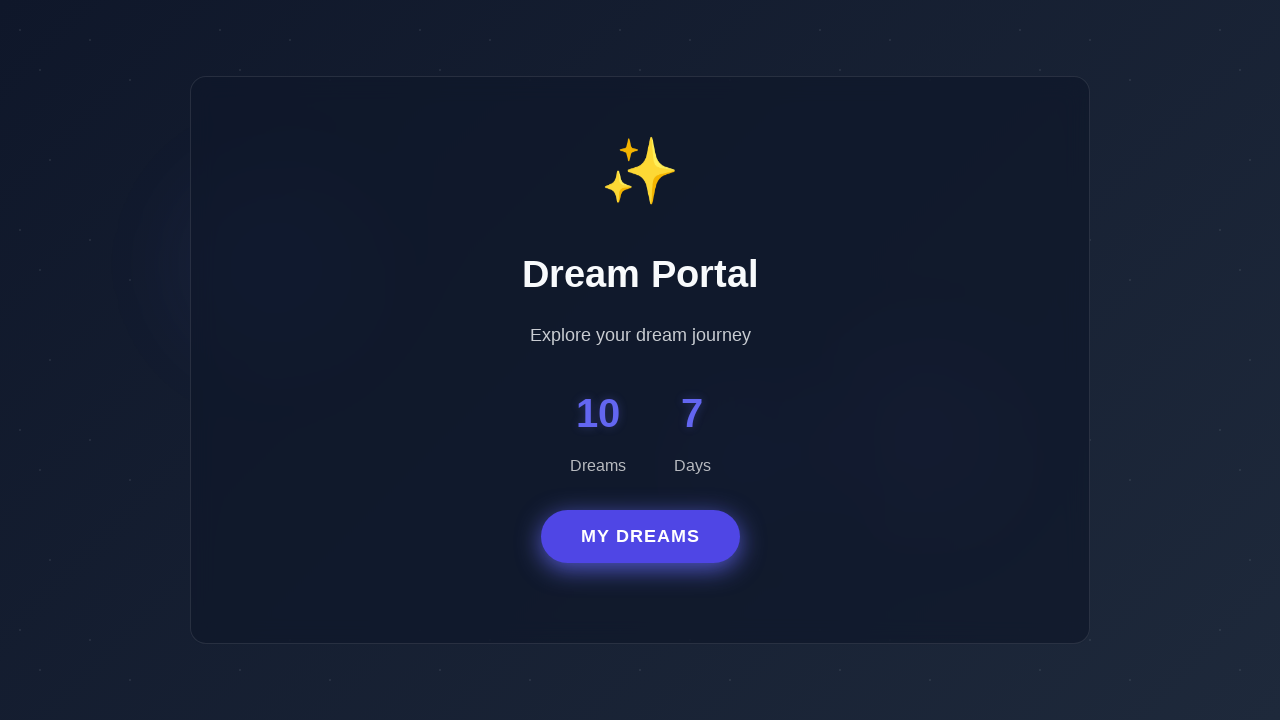